Tests radio button functionality by clicking a radio button and verifying it becomes selected

Starting URL: https://www.rahulshettyacademy.com/AutomationPractice/

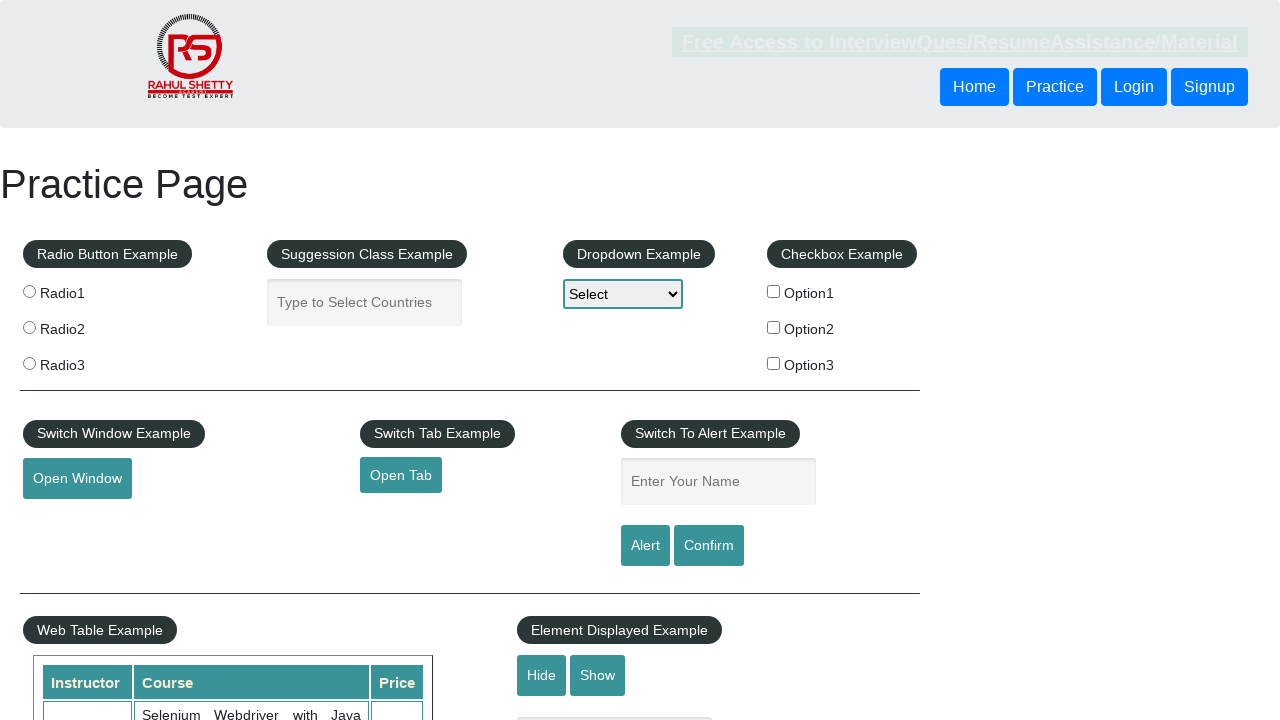

Navigated to Rahul Shetty Academy Automation Practice page
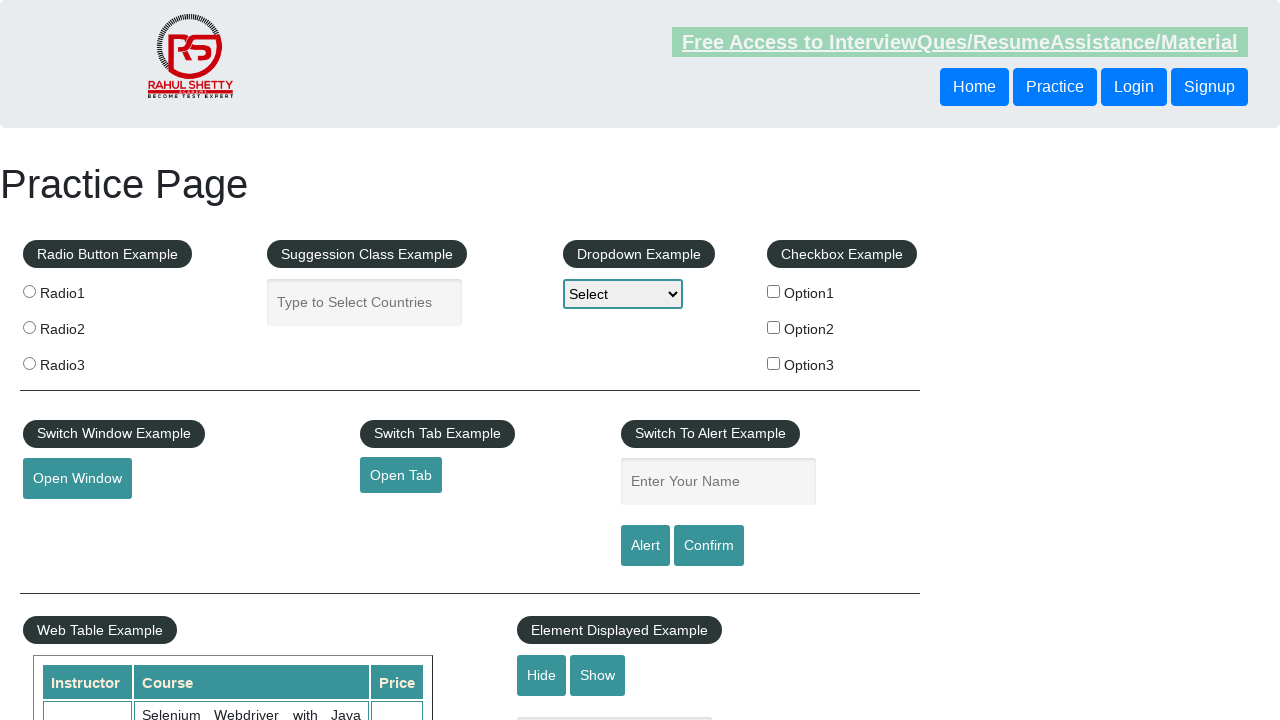

Located all radio buttons on the page
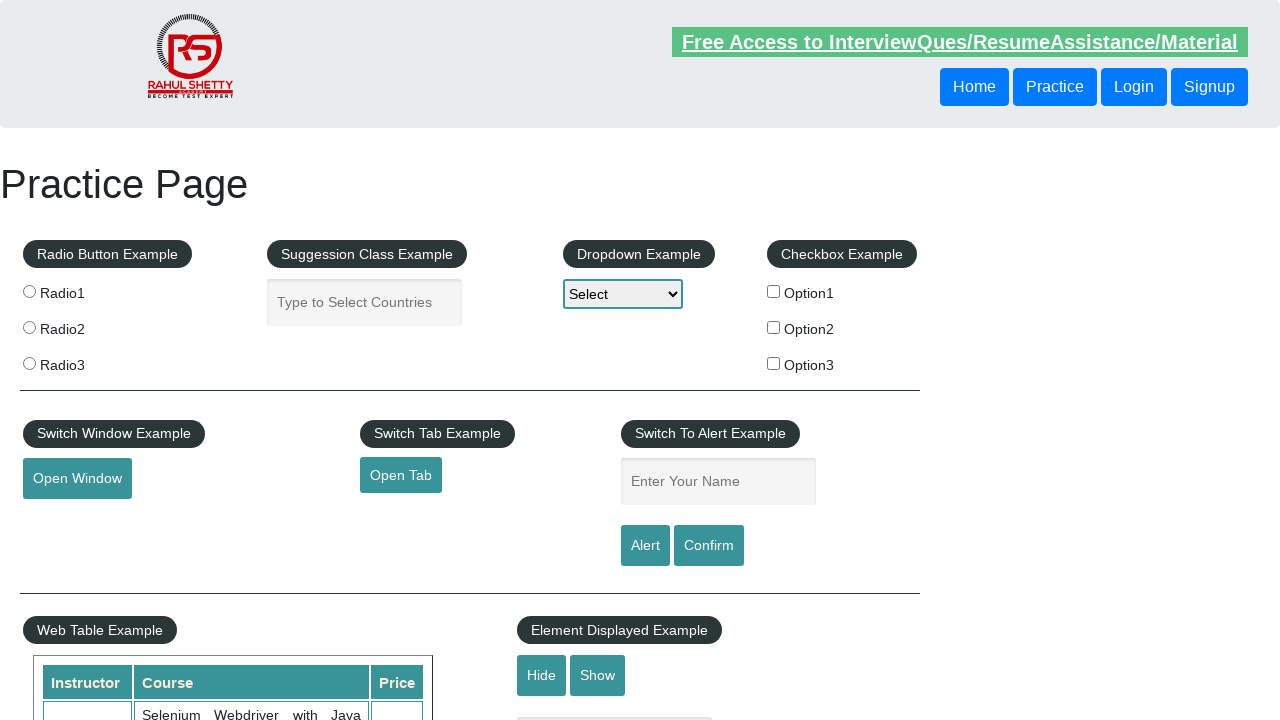

Clicked the second radio button at (29, 327) on .radioButton >> nth=1
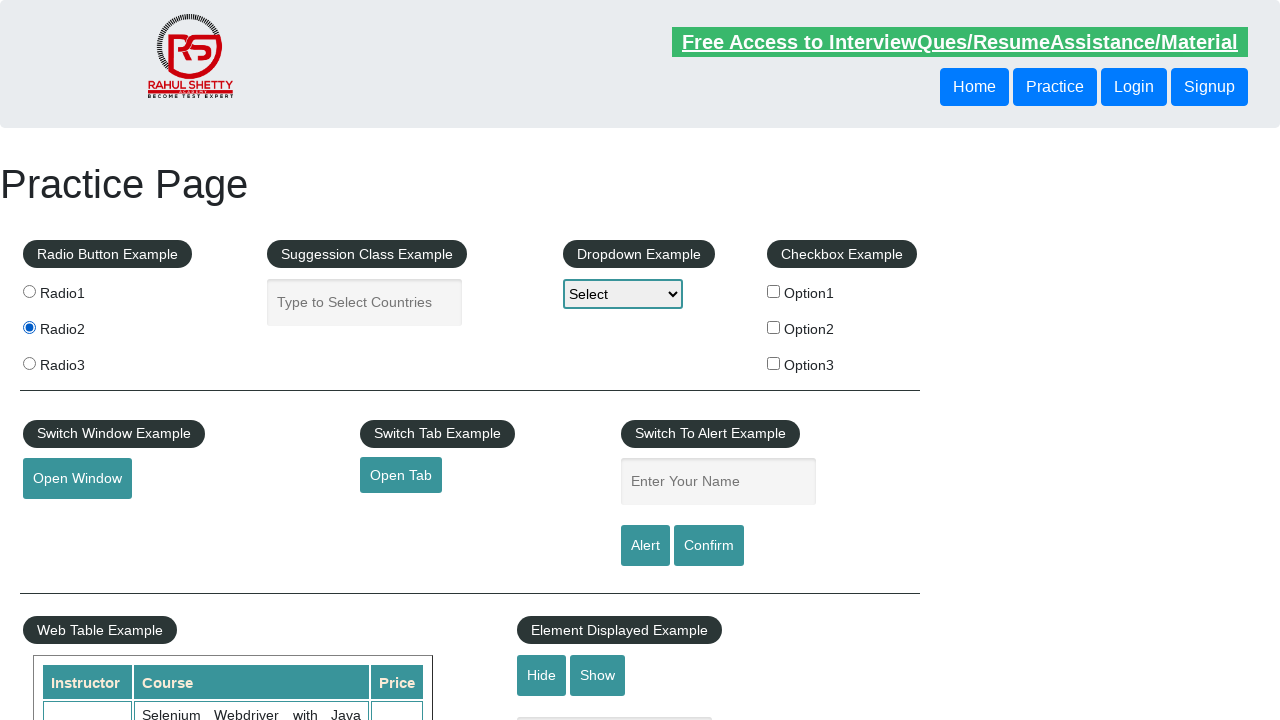

Verified that the second radio button is now selected
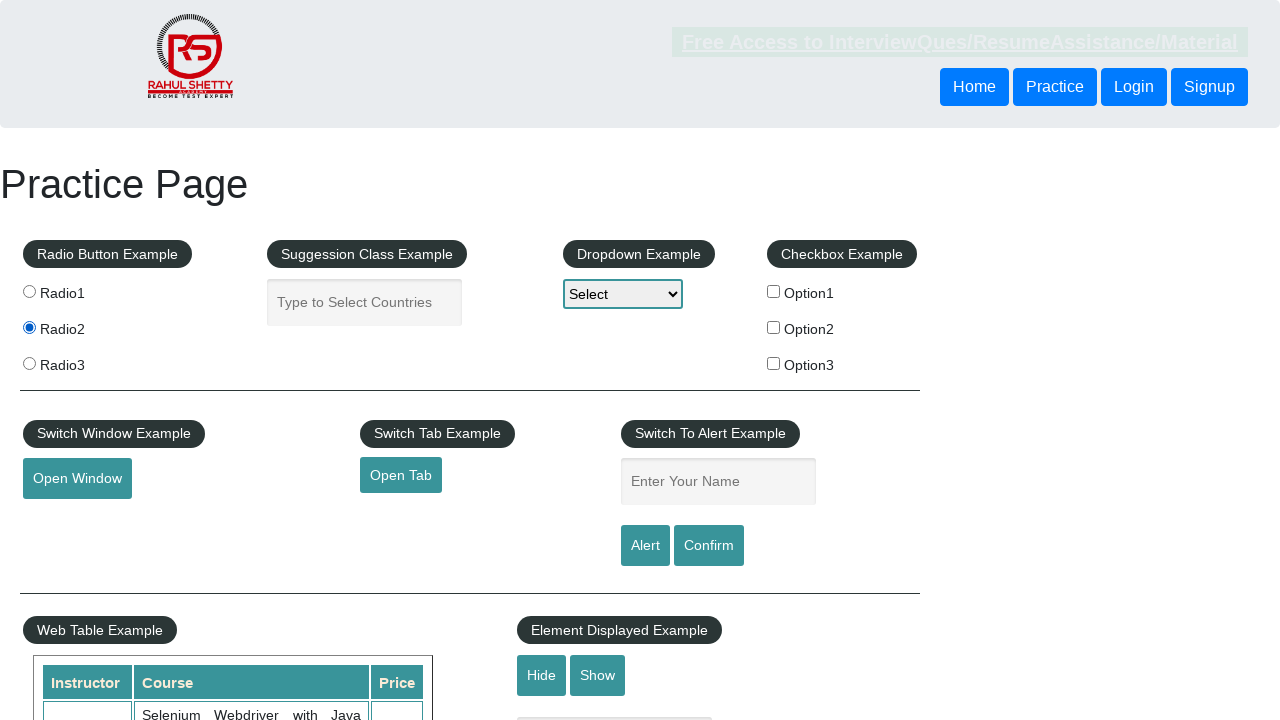

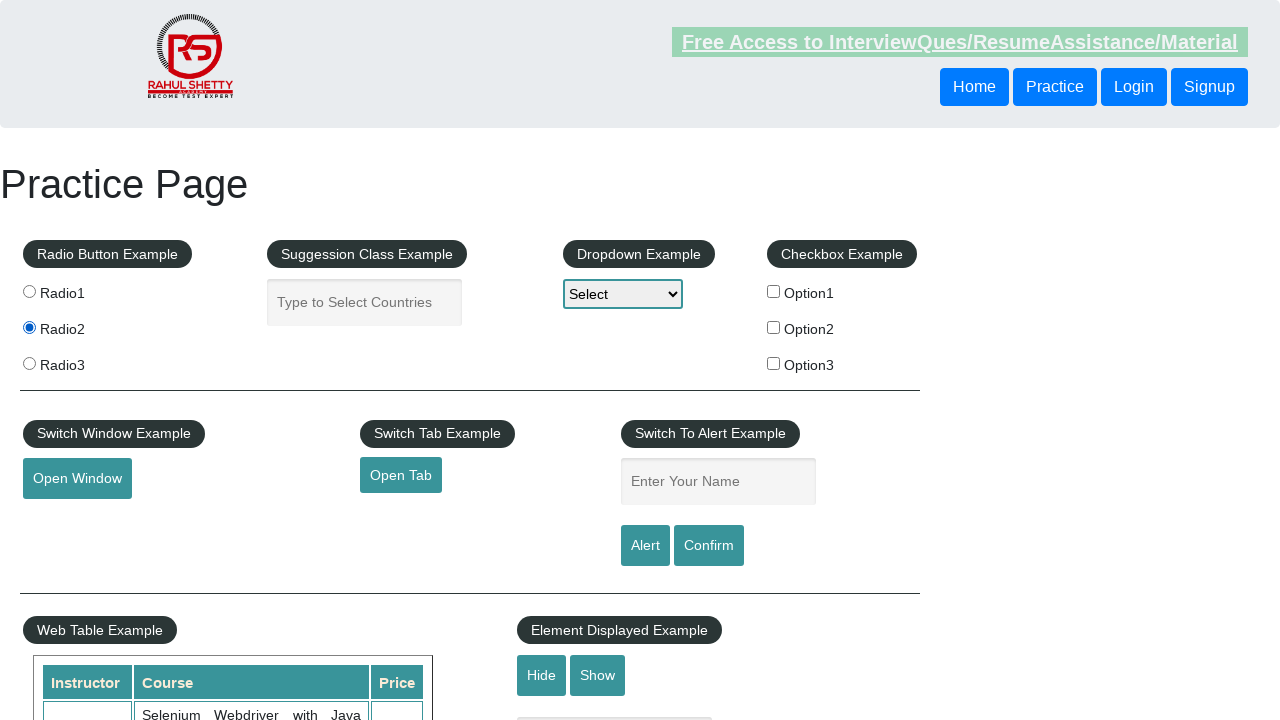